Tests registration with email and both password fields filled

Starting URL: https://www.sharelane.com/cgi-bin/register.py

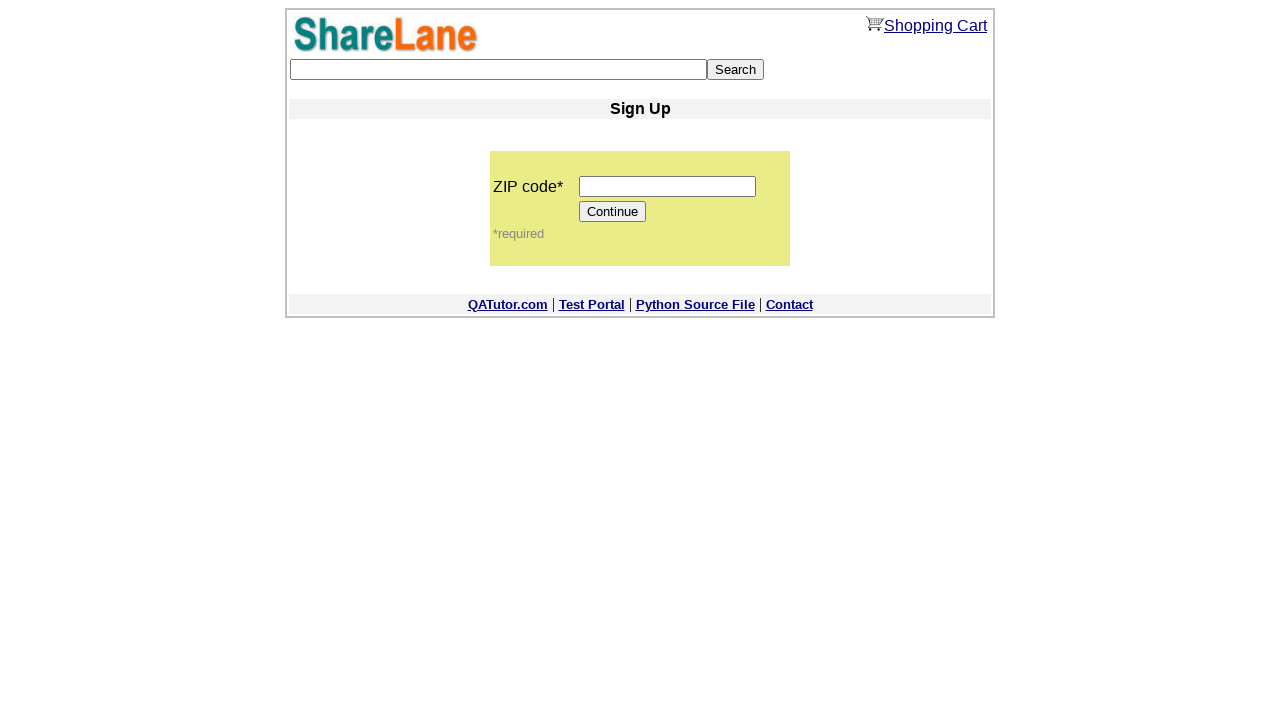

Filled ZIP code field with '555555' on input[name='zip_code']
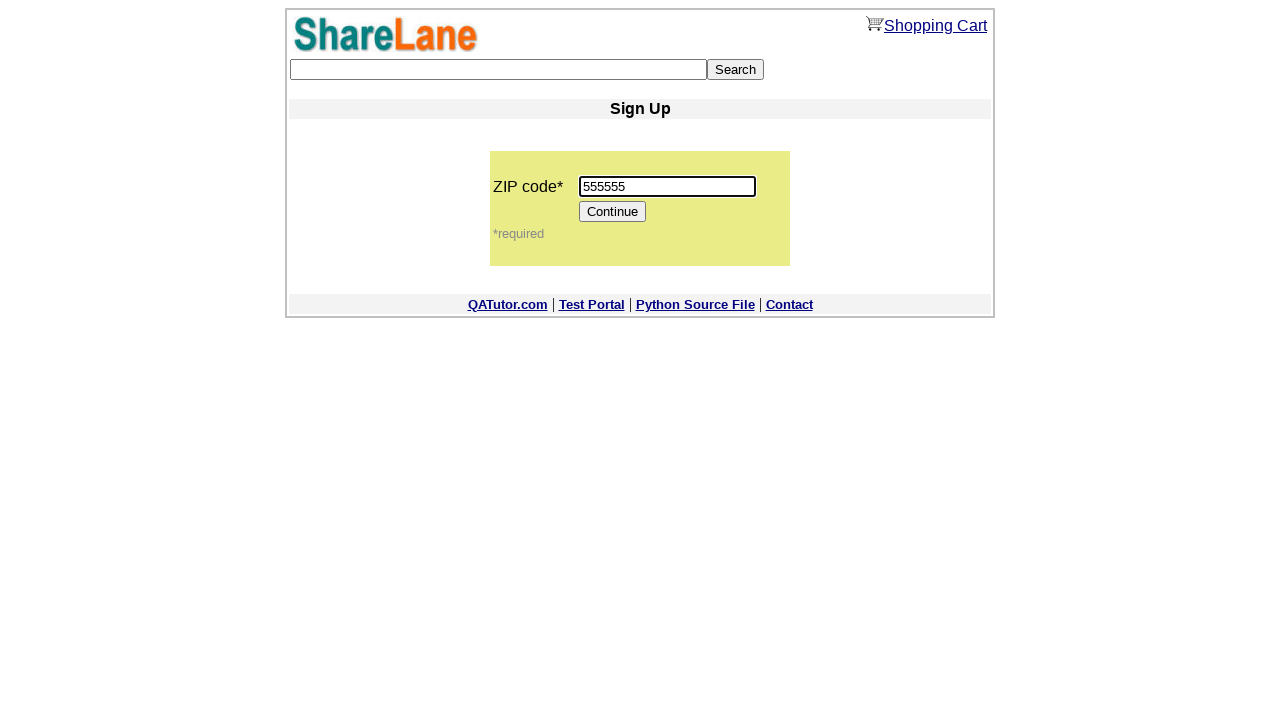

Clicked Continue button to proceed to password fields at (613, 212) on input[value='Continue']
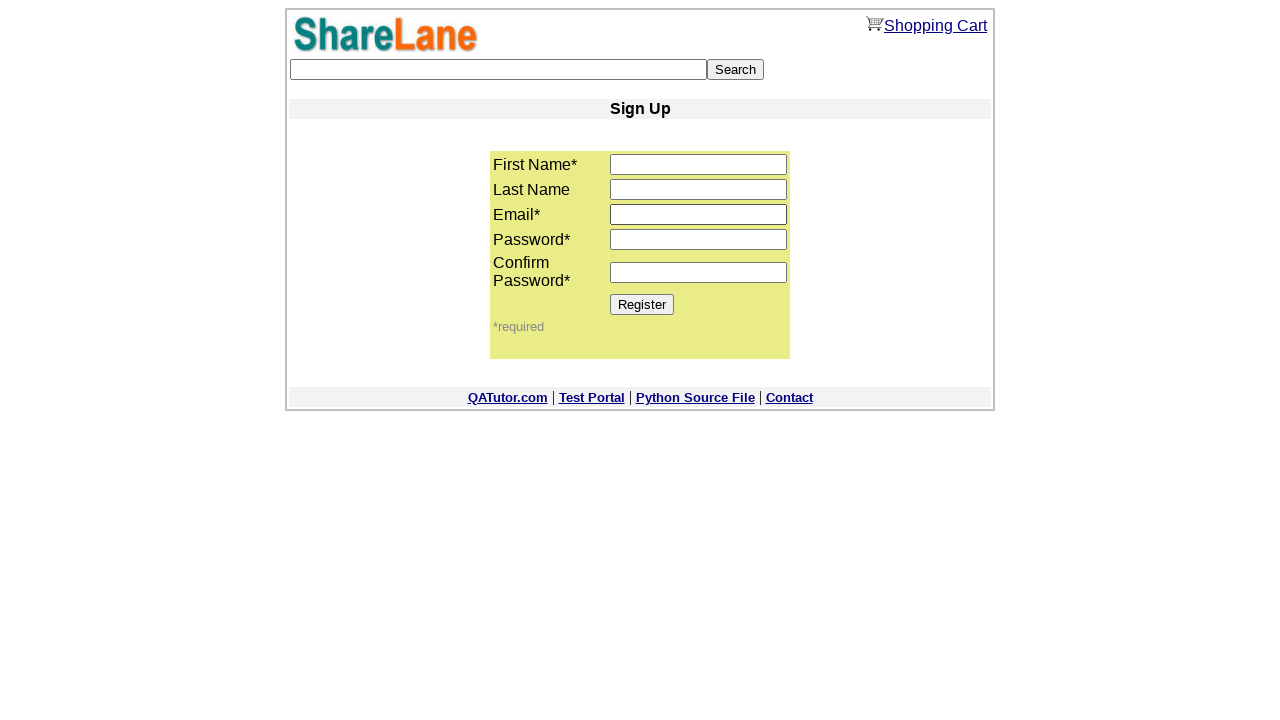

Filled email field with 'demo_user@example.sharelane.com' on input[name='email']
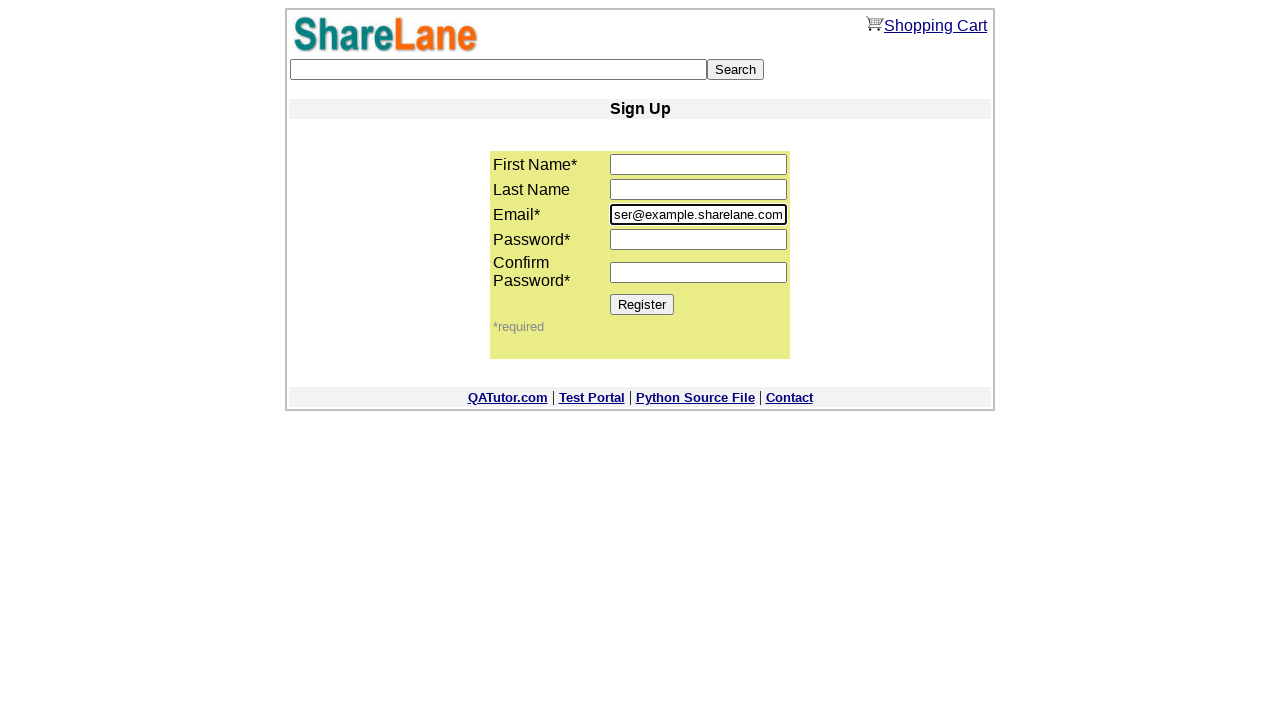

Filled password field with '1111' on input[name='password1']
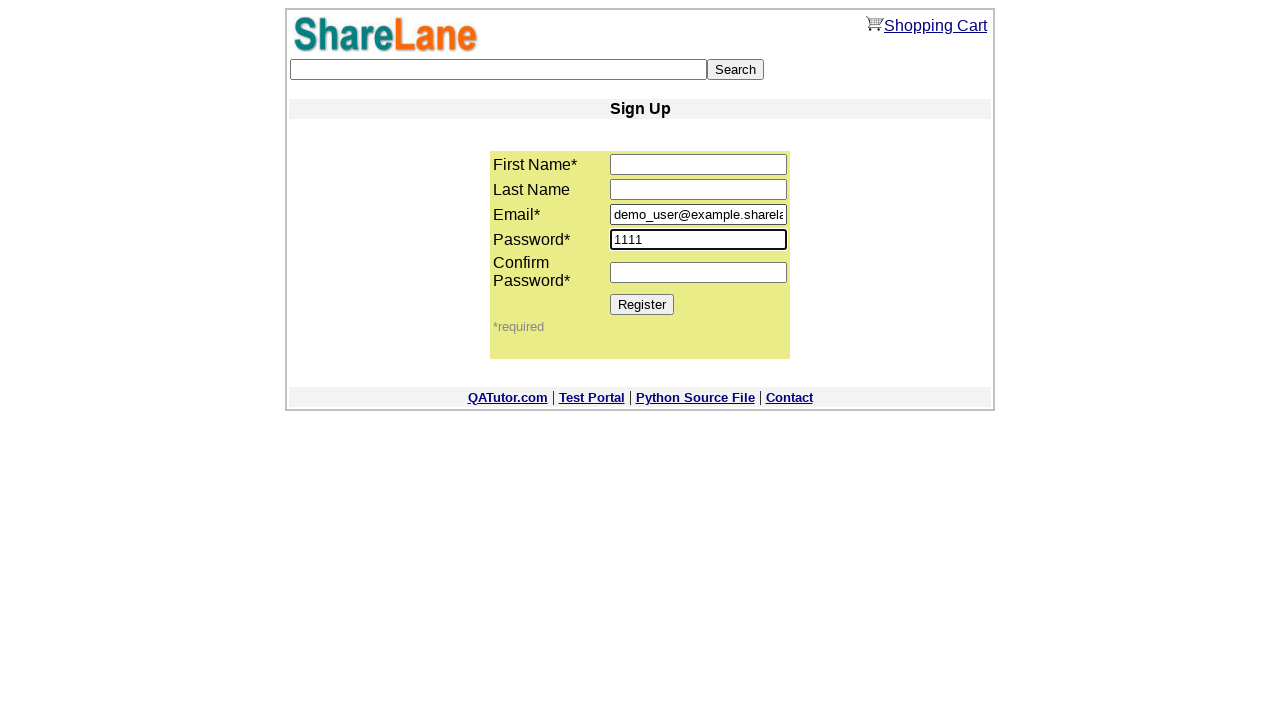

Filled password confirmation field with '1111' on input[name='password2']
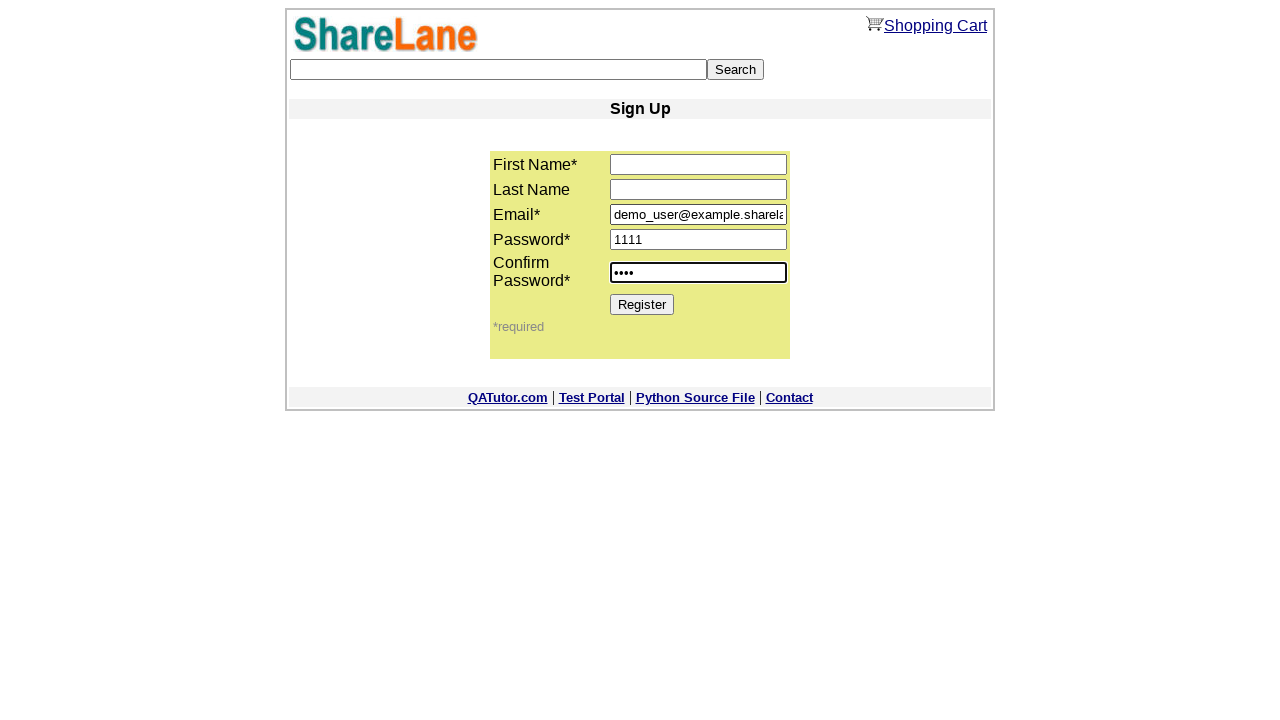

Clicked Register button to complete registration at (642, 304) on input[value='Register']
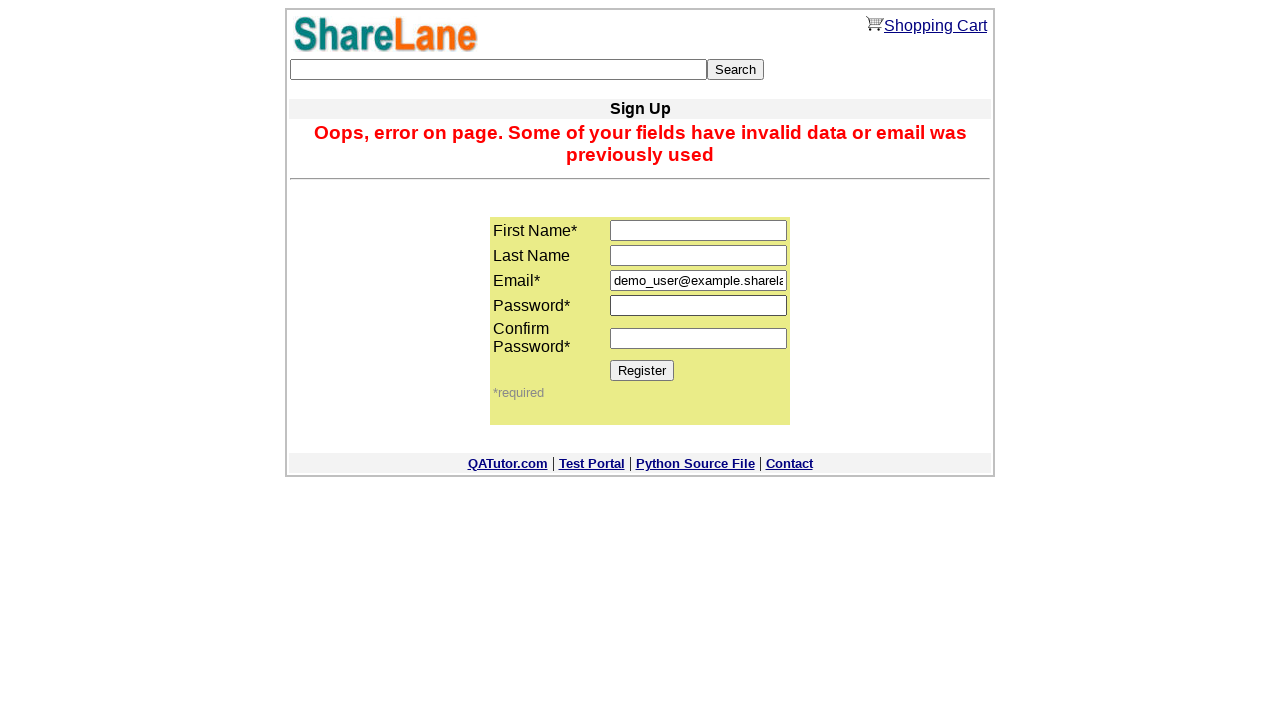

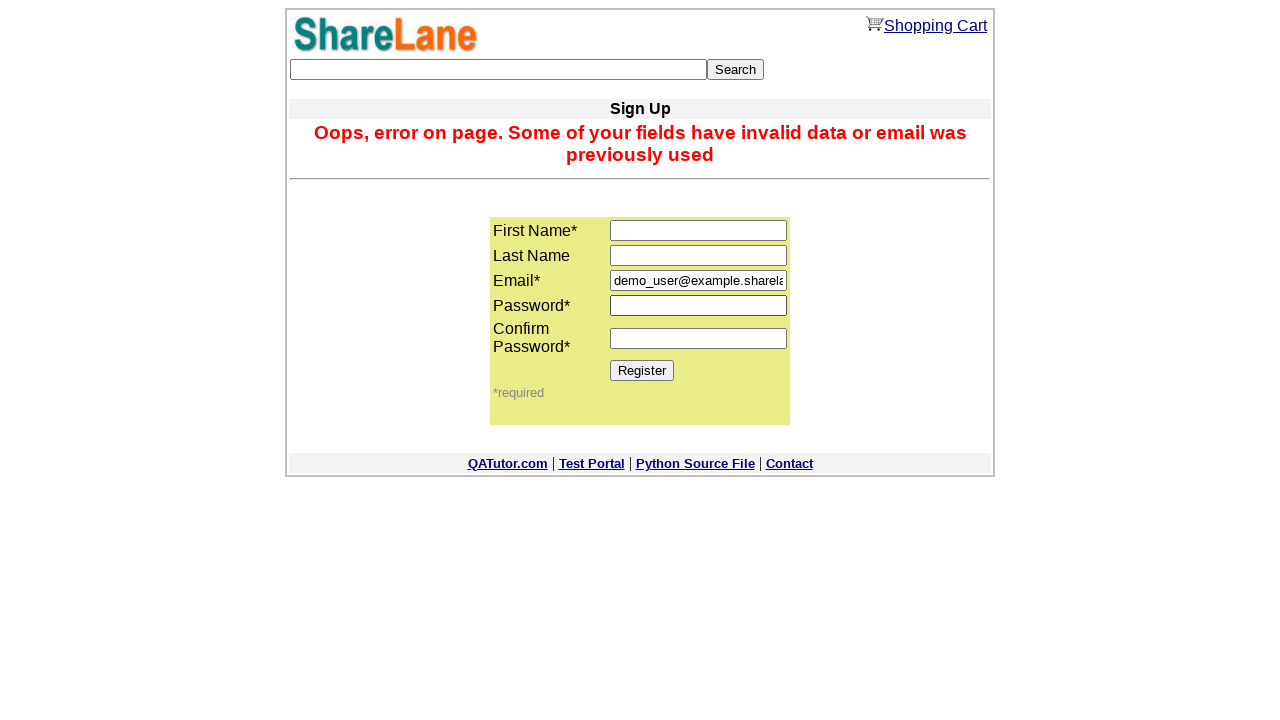